Clicks on the "Подробнее о сервисе" (More about service) link and verifies navigation to the payment information page

Starting URL: https://www.mts.by/

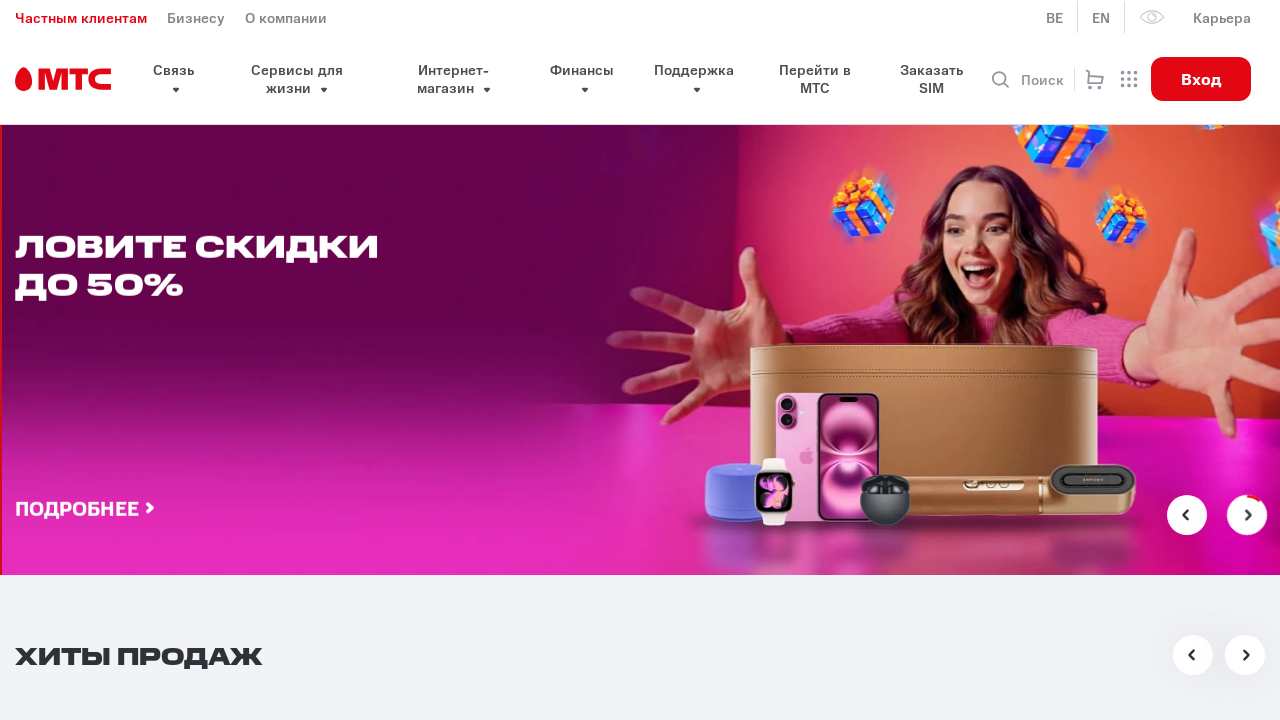

Located 'Подробнее о сервисе' (More about service) link
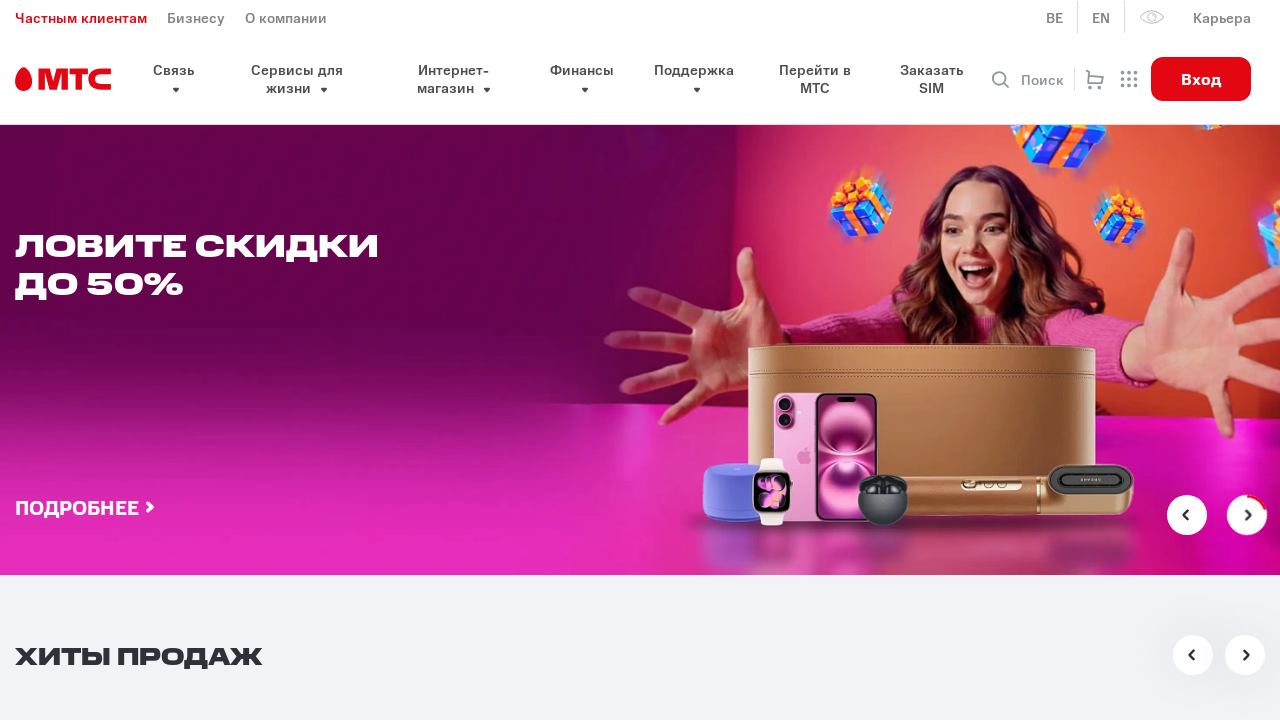

Waited for 'More about service' link to become visible
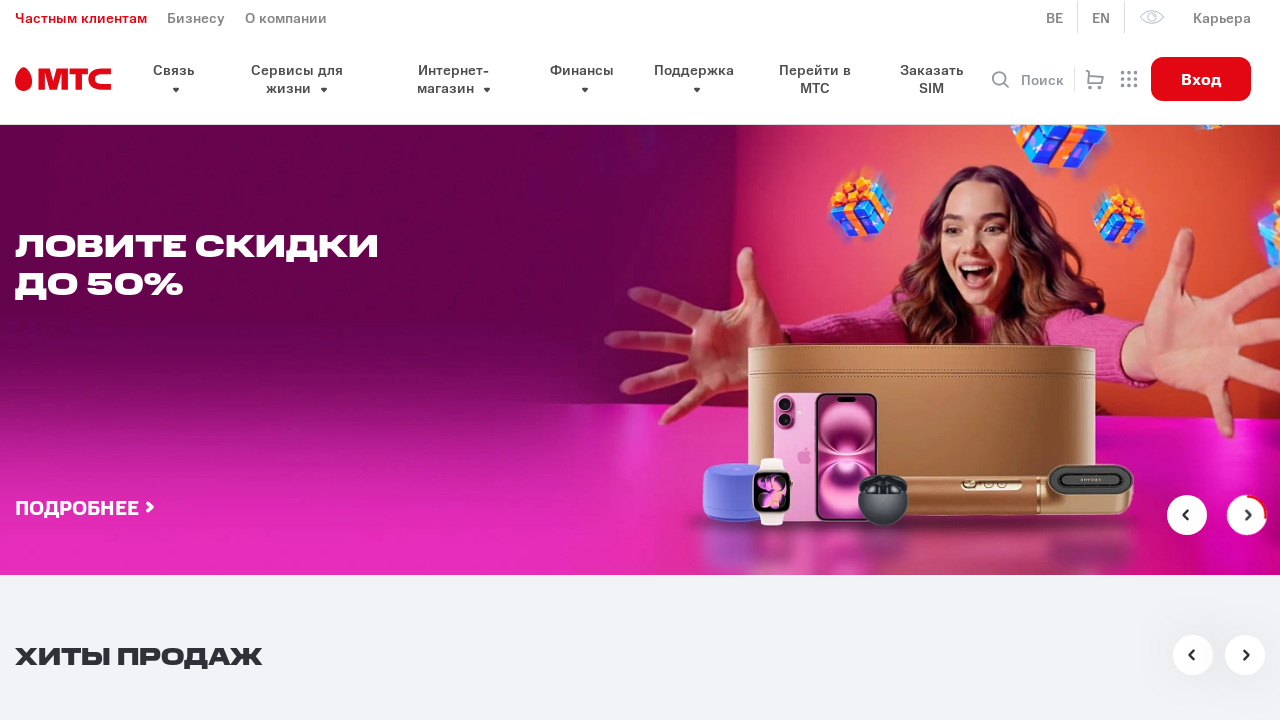

Clicked on 'More about service' link at (190, 361) on internal:text="\u041f\u043e\u0434\u0440\u043e\u0431\u043d\u0435\u0435 \u043e \u0
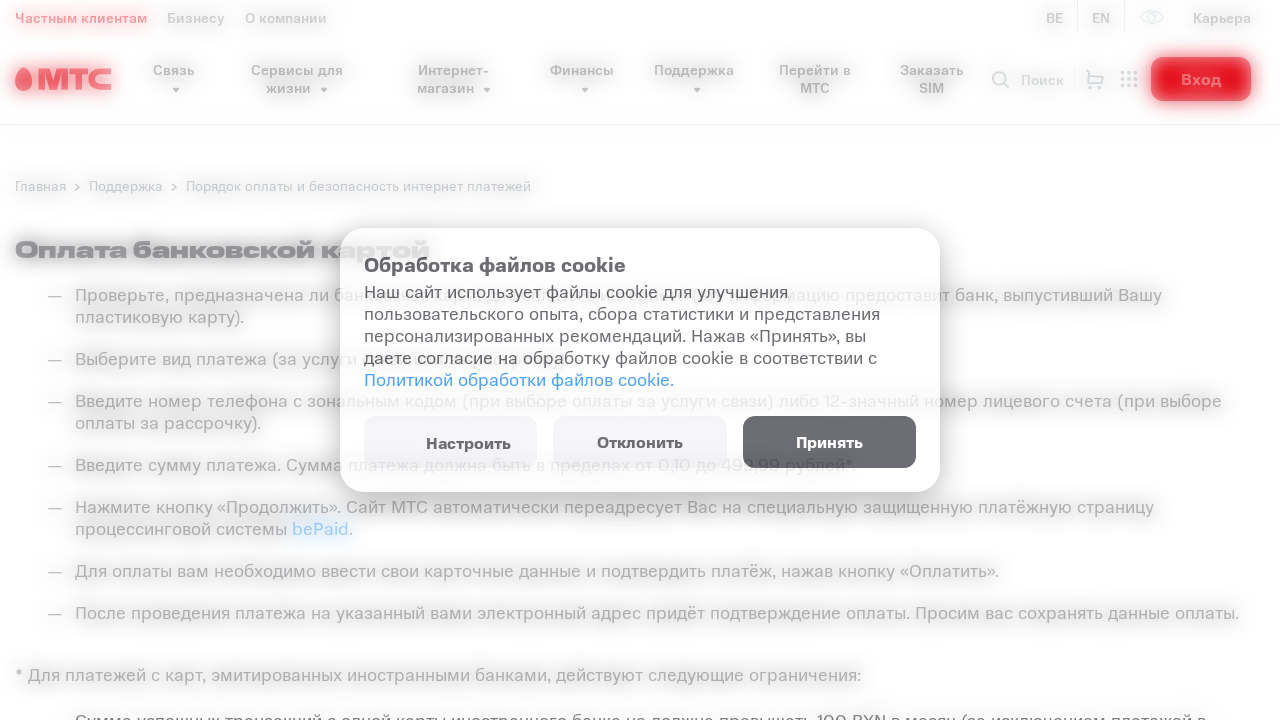

Waited for page to reach networkidle state after navigation
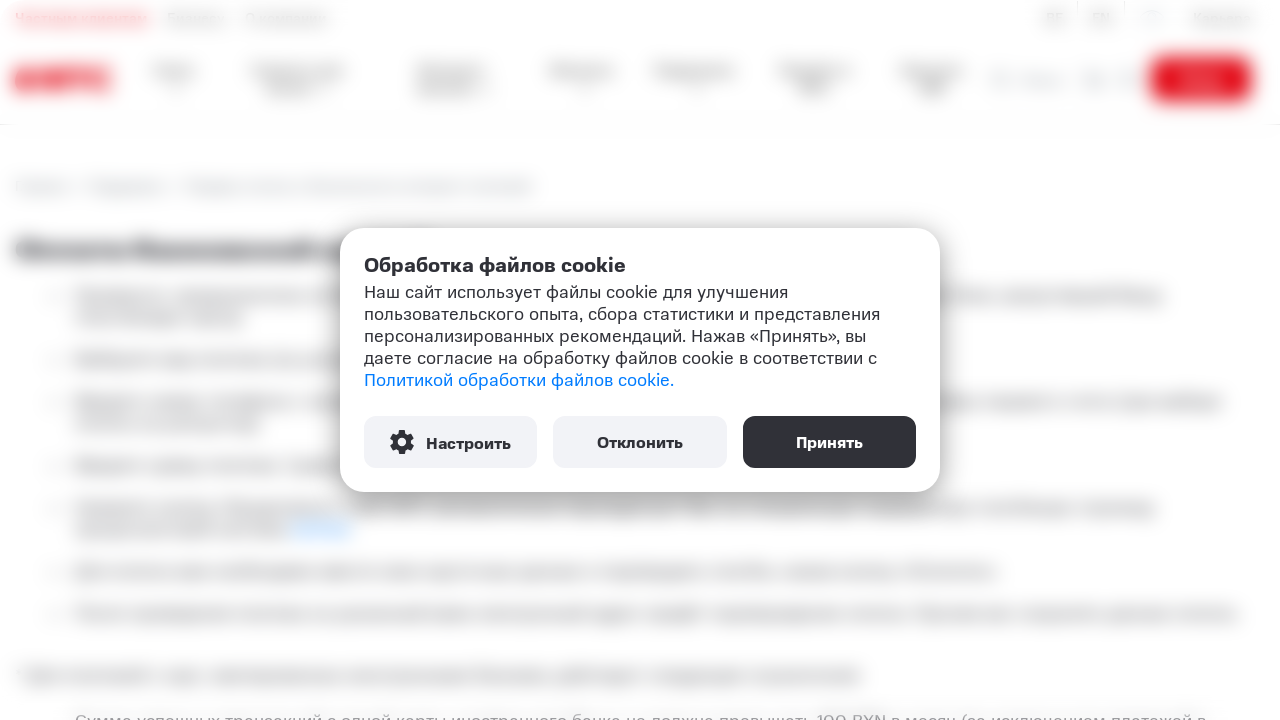

Verified successful navigation to payment information page
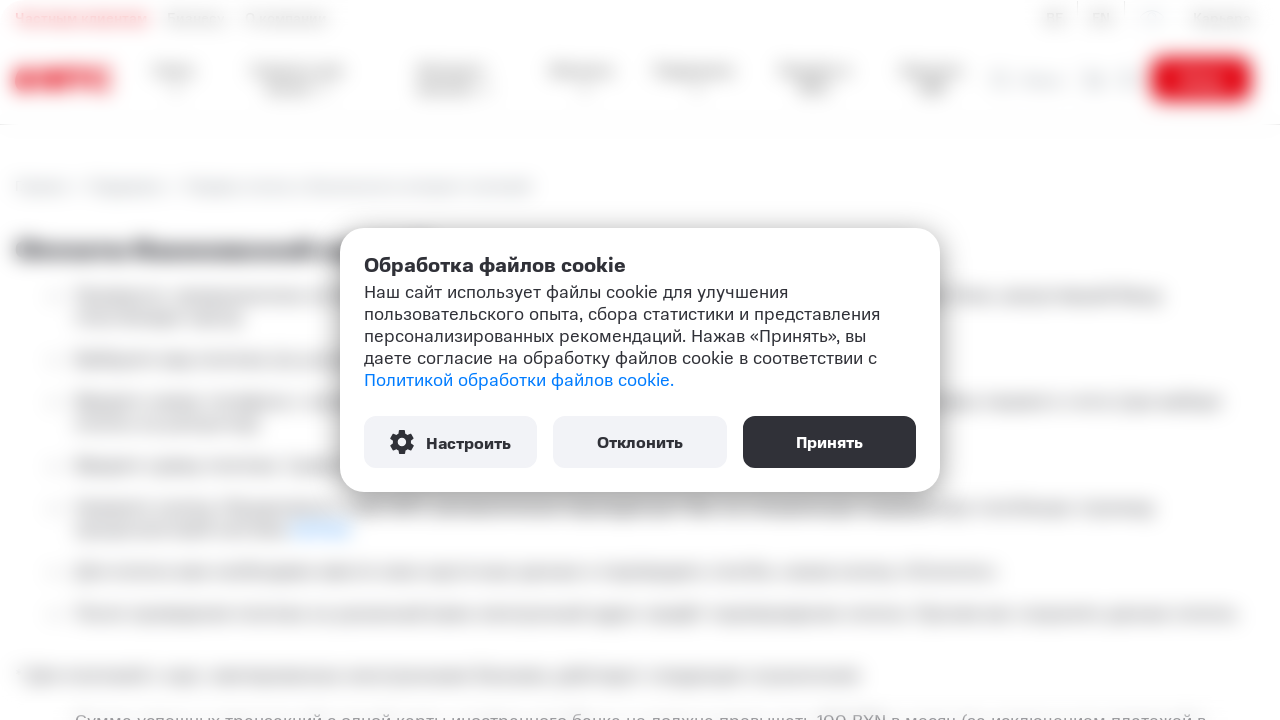

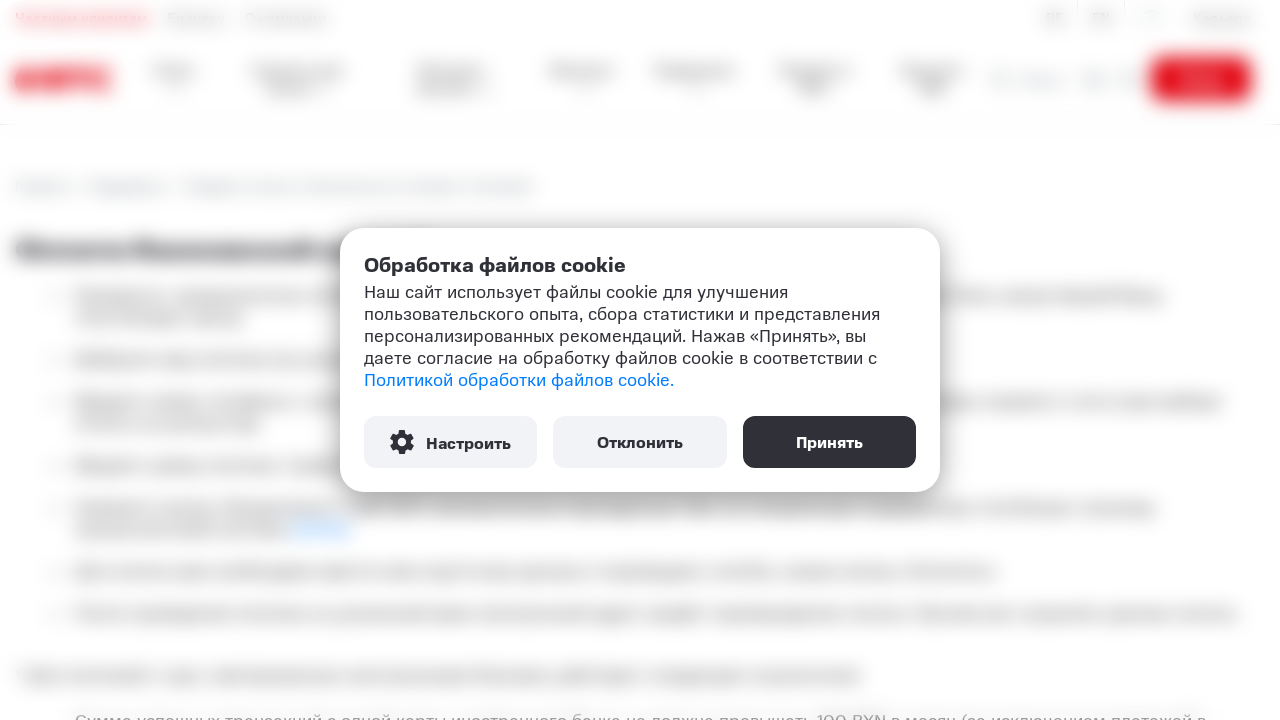